Tests that new todo items are appended to the bottom of the list by creating 3 items and verifying count

Starting URL: https://demo.playwright.dev/todomvc

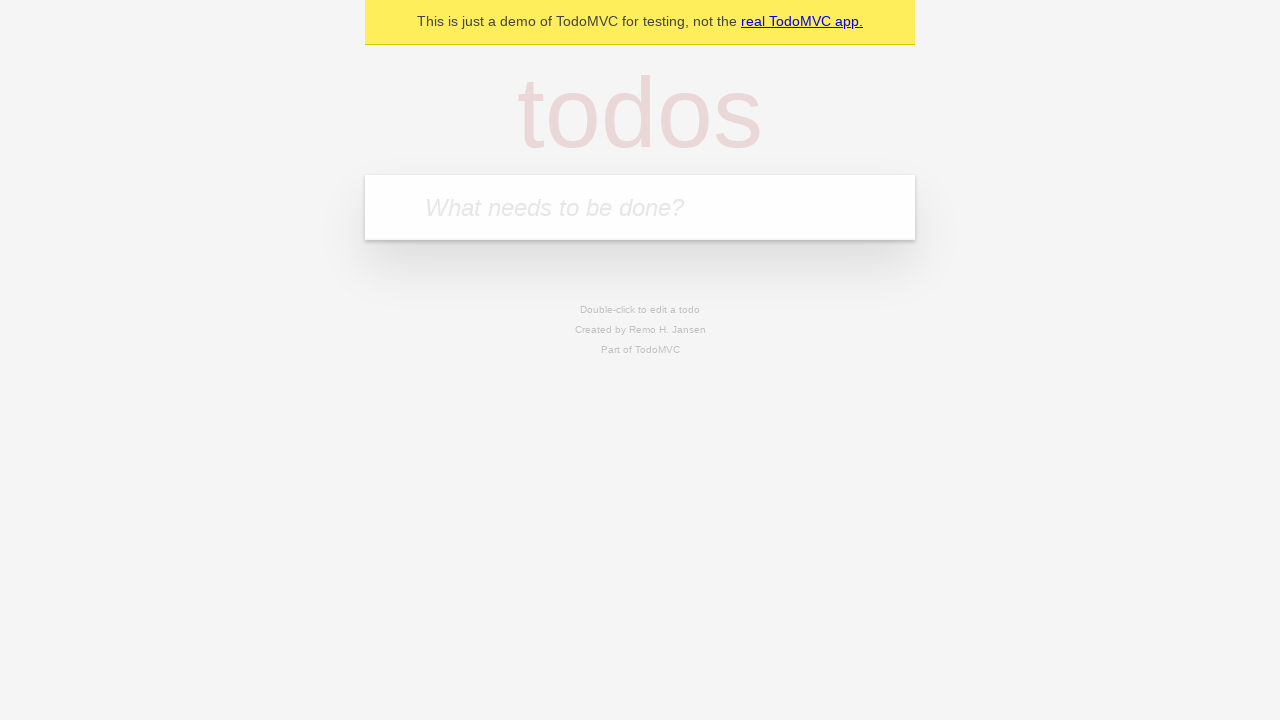

Filled todo input with 'buy some cheese' on internal:attr=[placeholder="What needs to be done?"i]
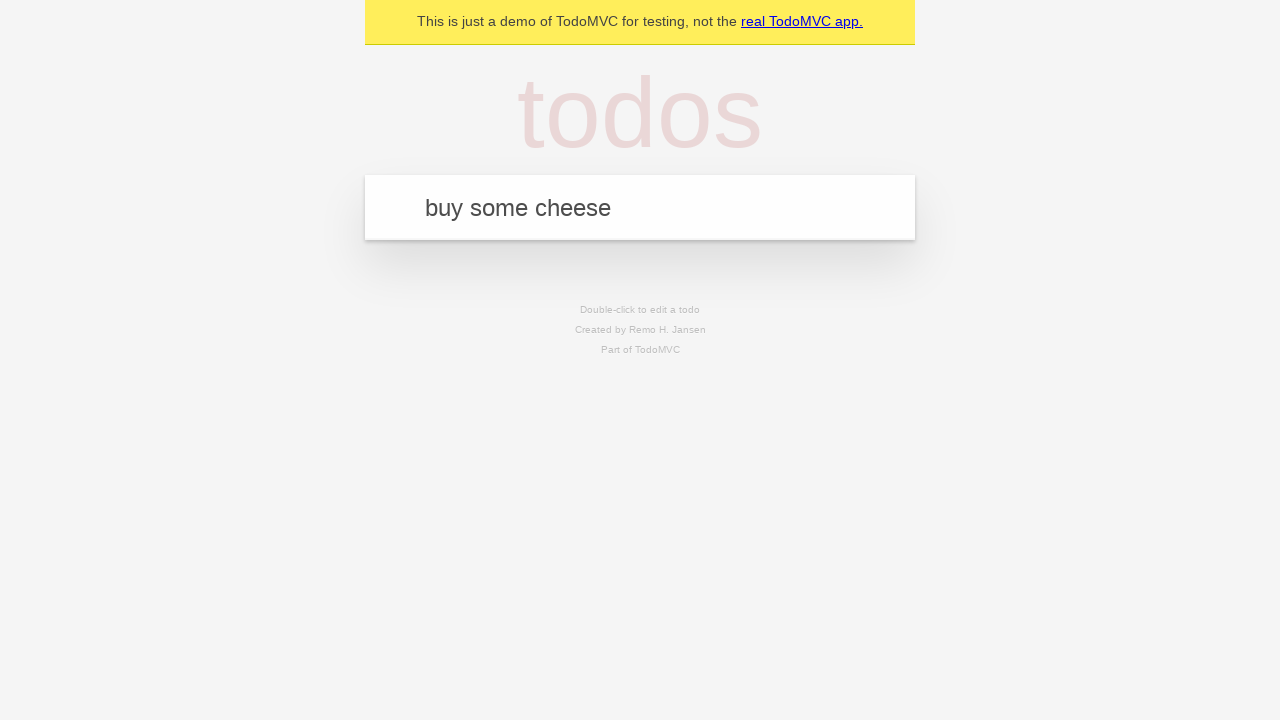

Pressed Enter to add first todo item on internal:attr=[placeholder="What needs to be done?"i]
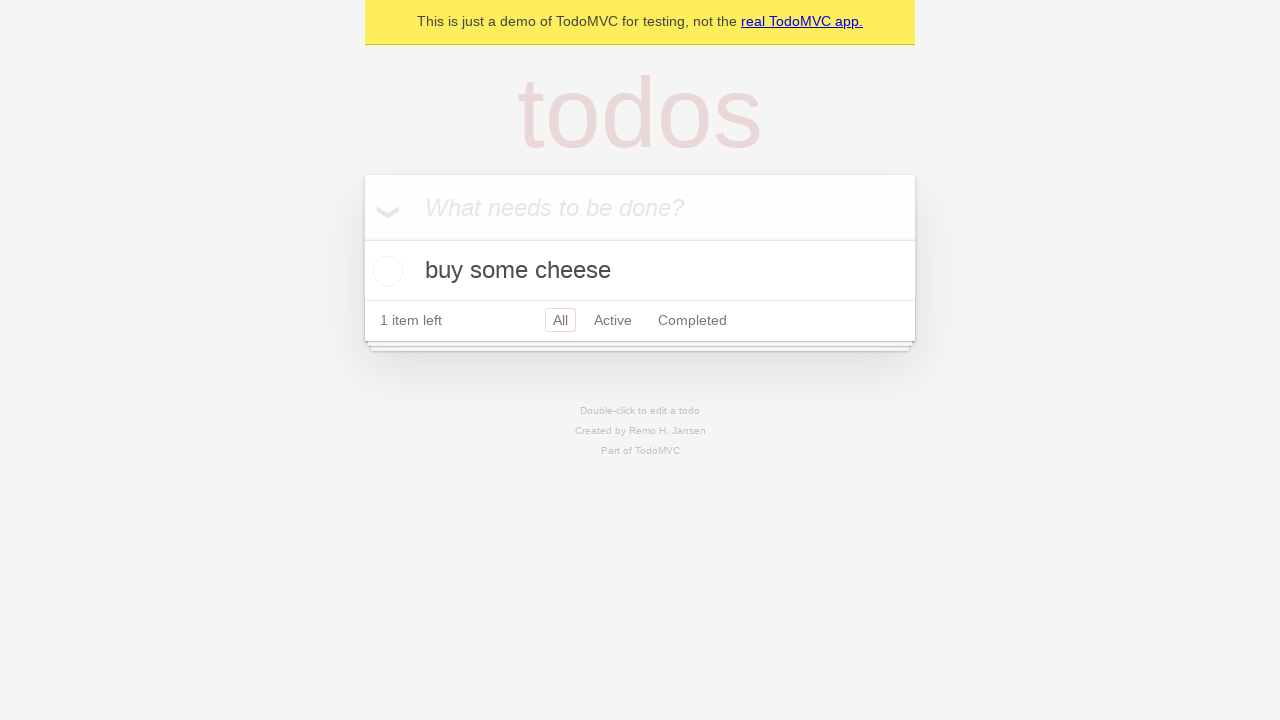

Filled todo input with 'feed the cat' on internal:attr=[placeholder="What needs to be done?"i]
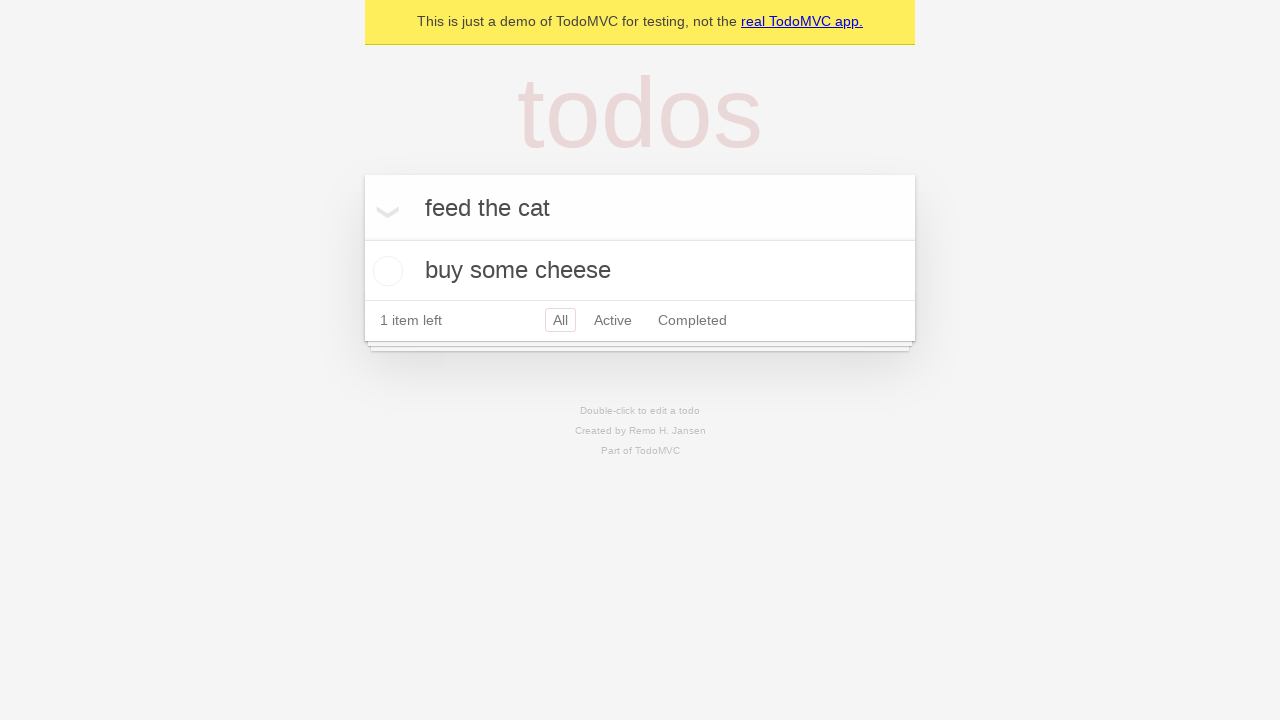

Pressed Enter to add second todo item on internal:attr=[placeholder="What needs to be done?"i]
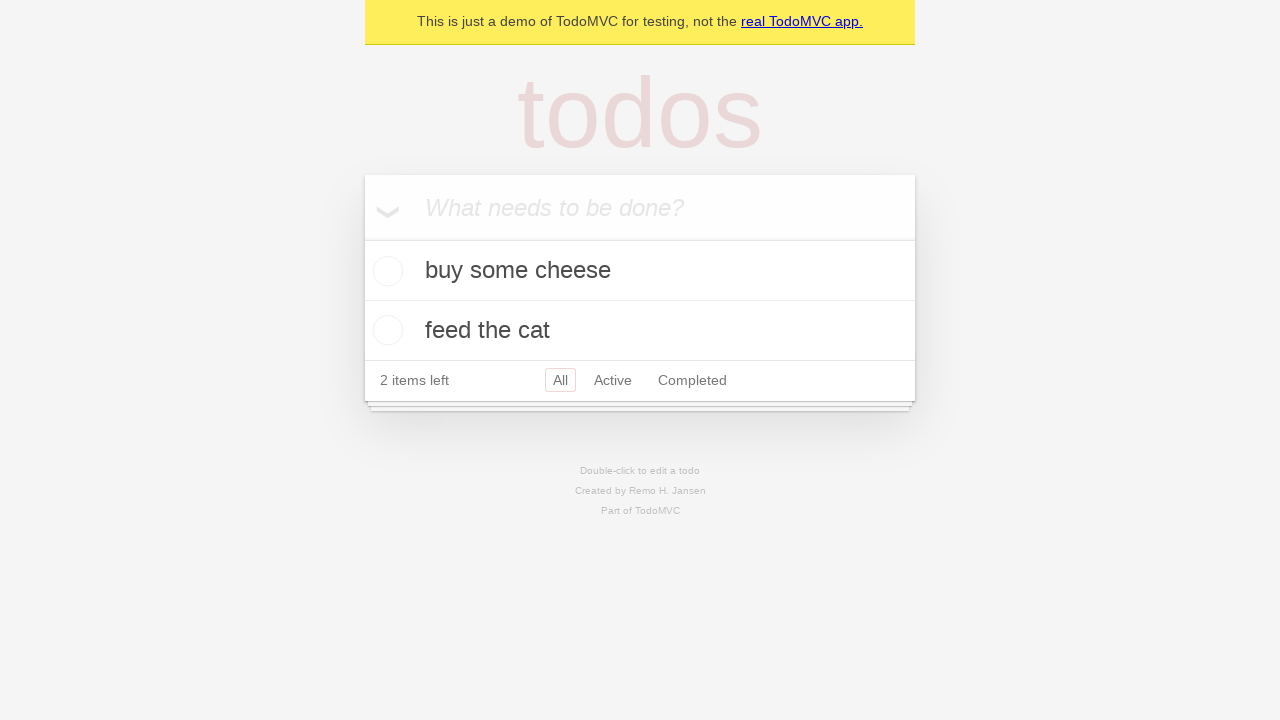

Filled todo input with 'book a doctors appointment' on internal:attr=[placeholder="What needs to be done?"i]
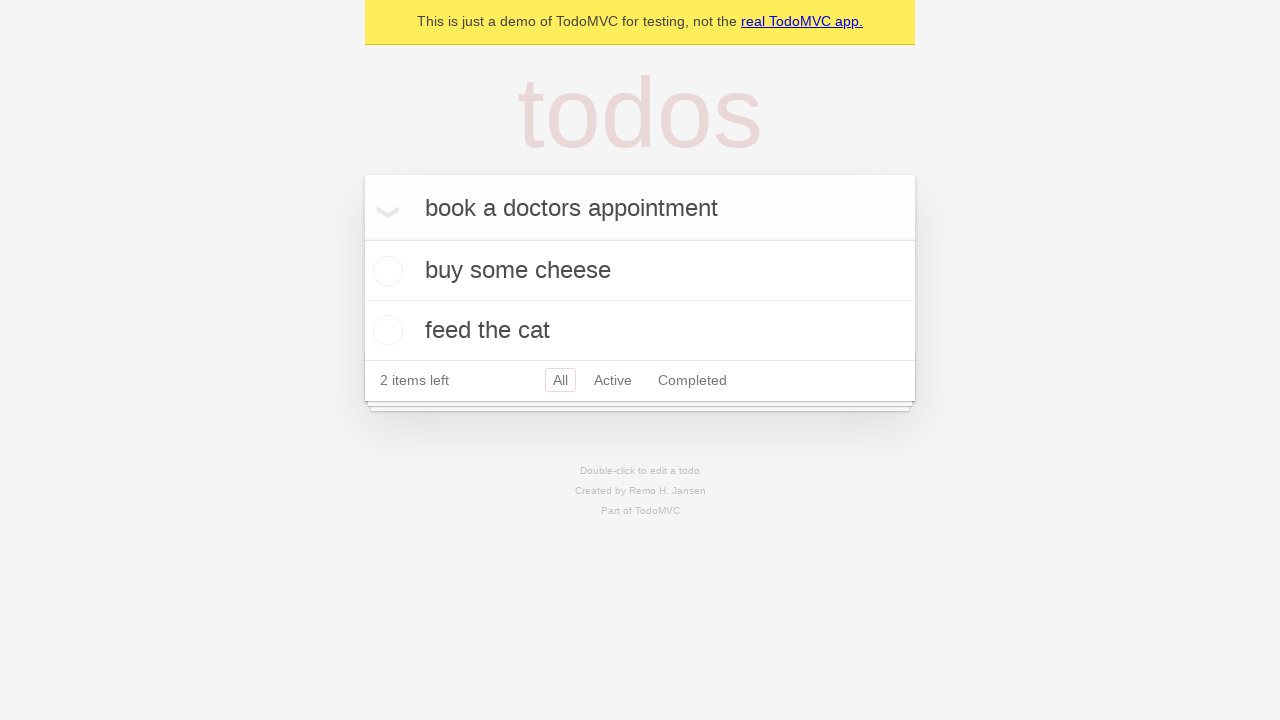

Pressed Enter to add third todo item on internal:attr=[placeholder="What needs to be done?"i]
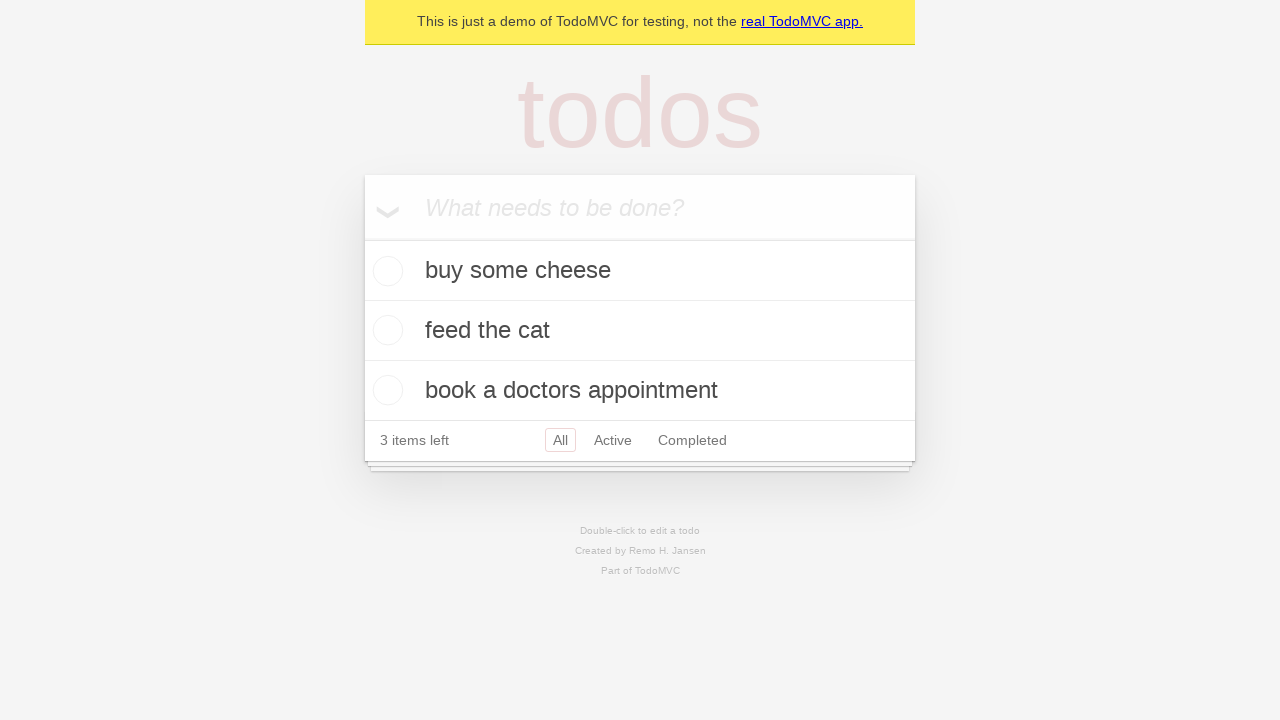

Verified that all 3 todo items were added and count displays '3 items left'
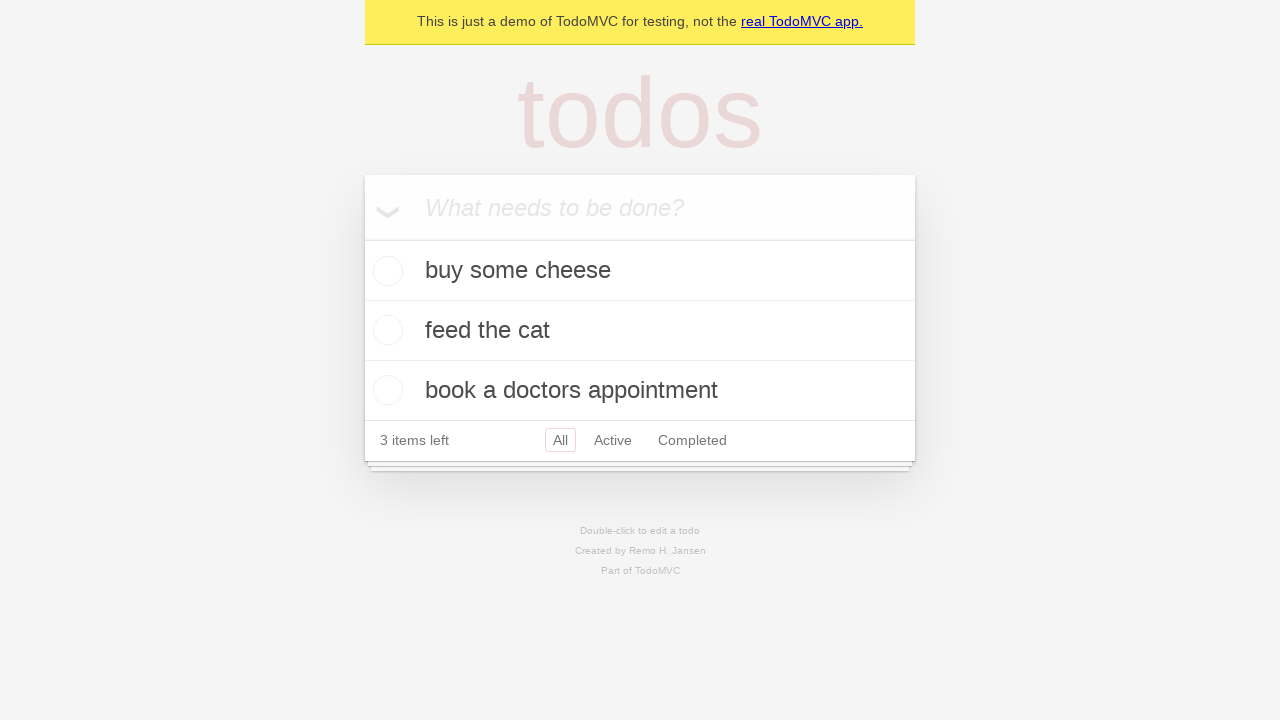

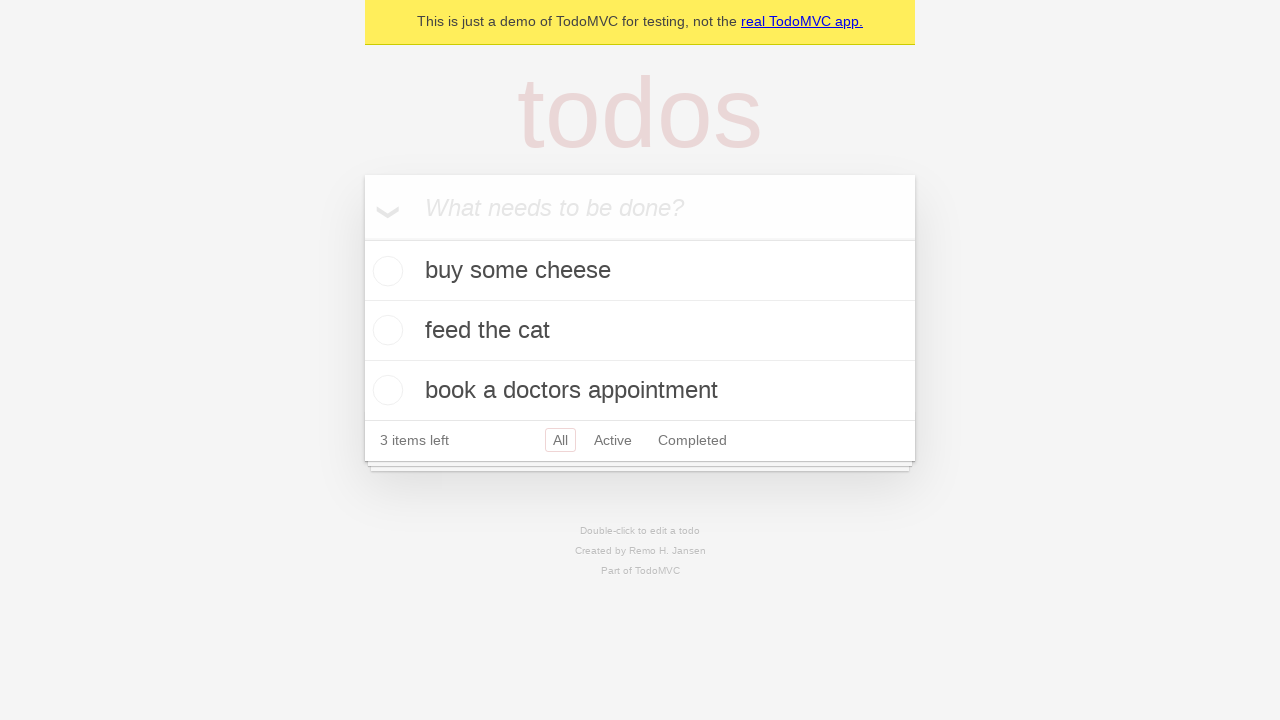